Simple browser launch test that navigates to a website and maximizes the browser window

Starting URL: http://automationbykrishna.com/

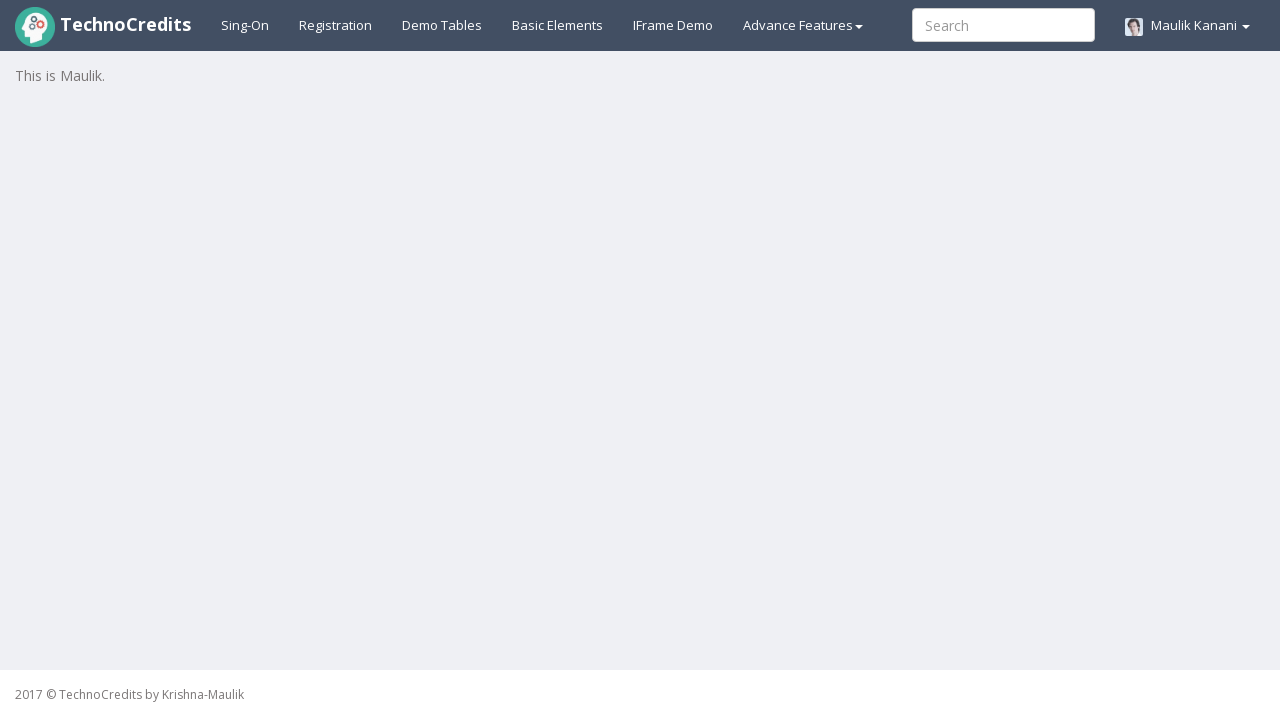

Set viewport size to 1920x1080 to maximize browser window
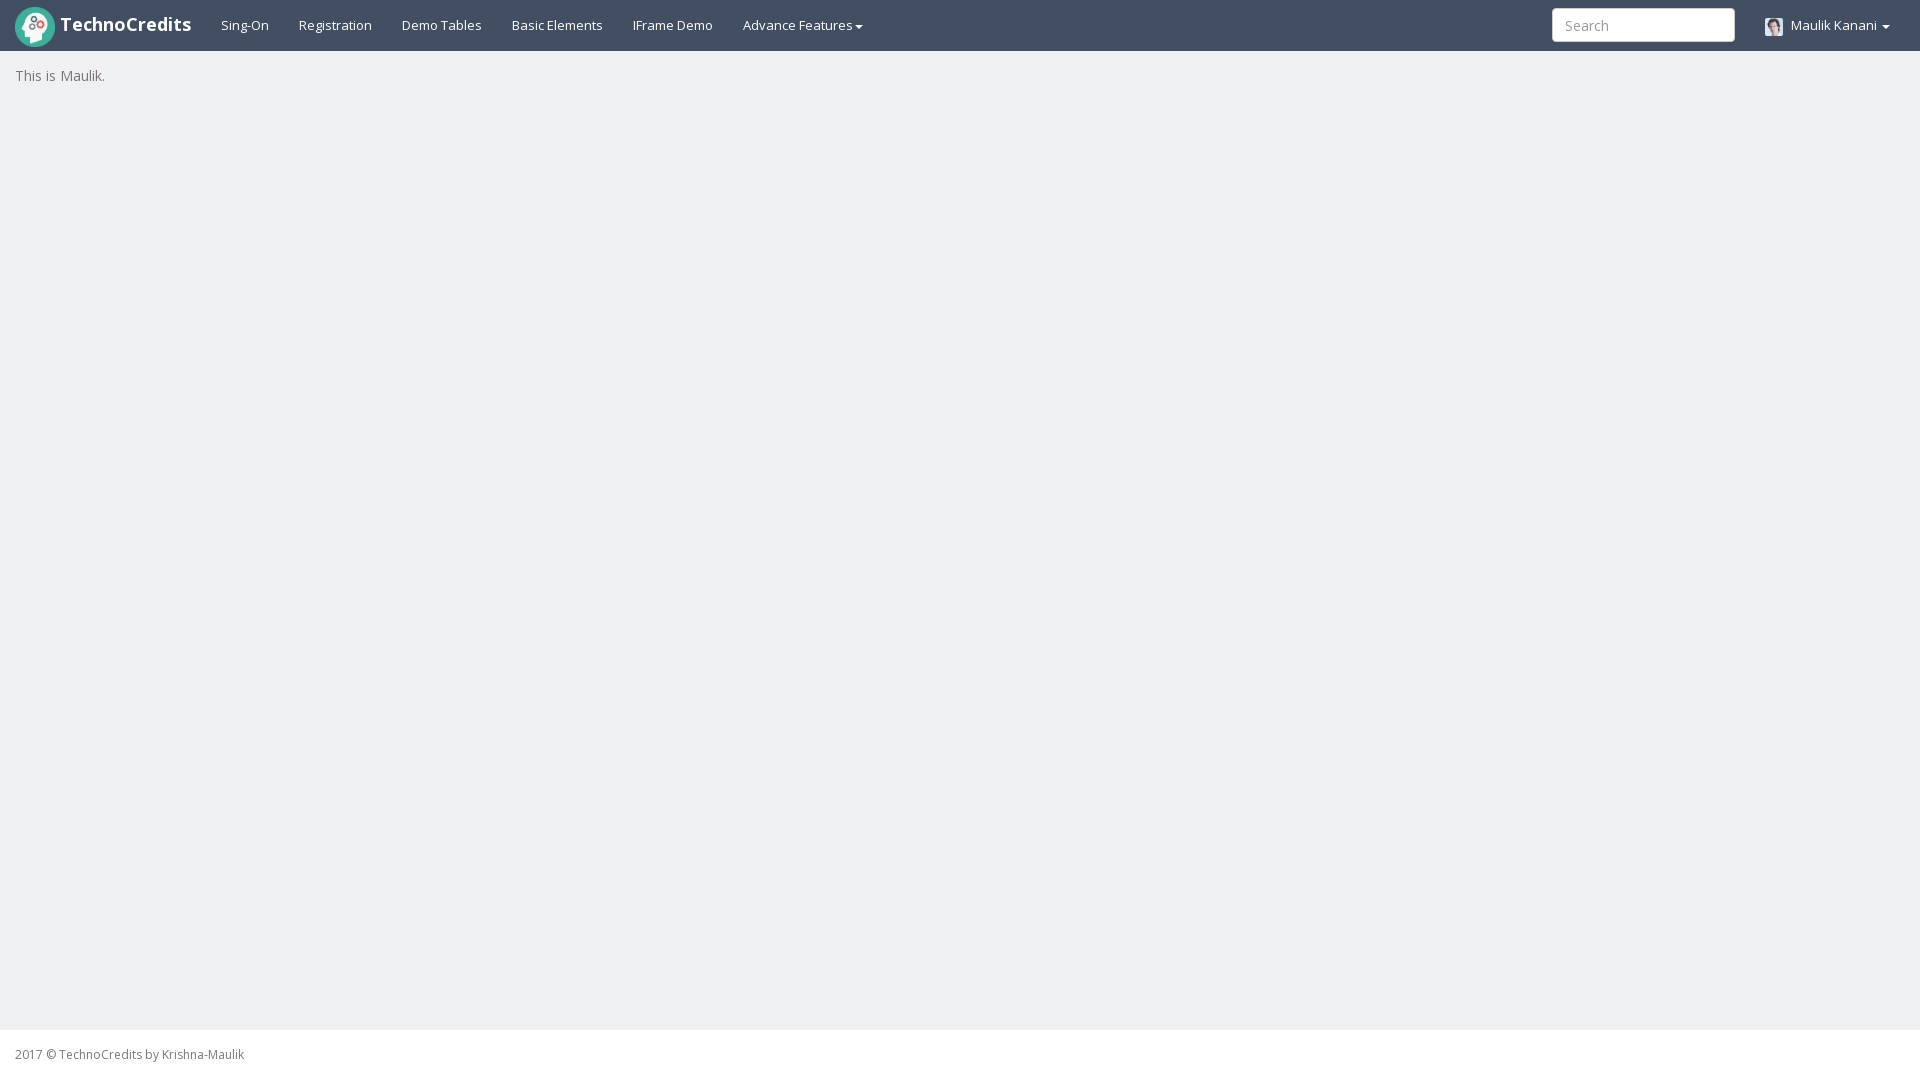

Page fully loaded (domcontentloaded state reached)
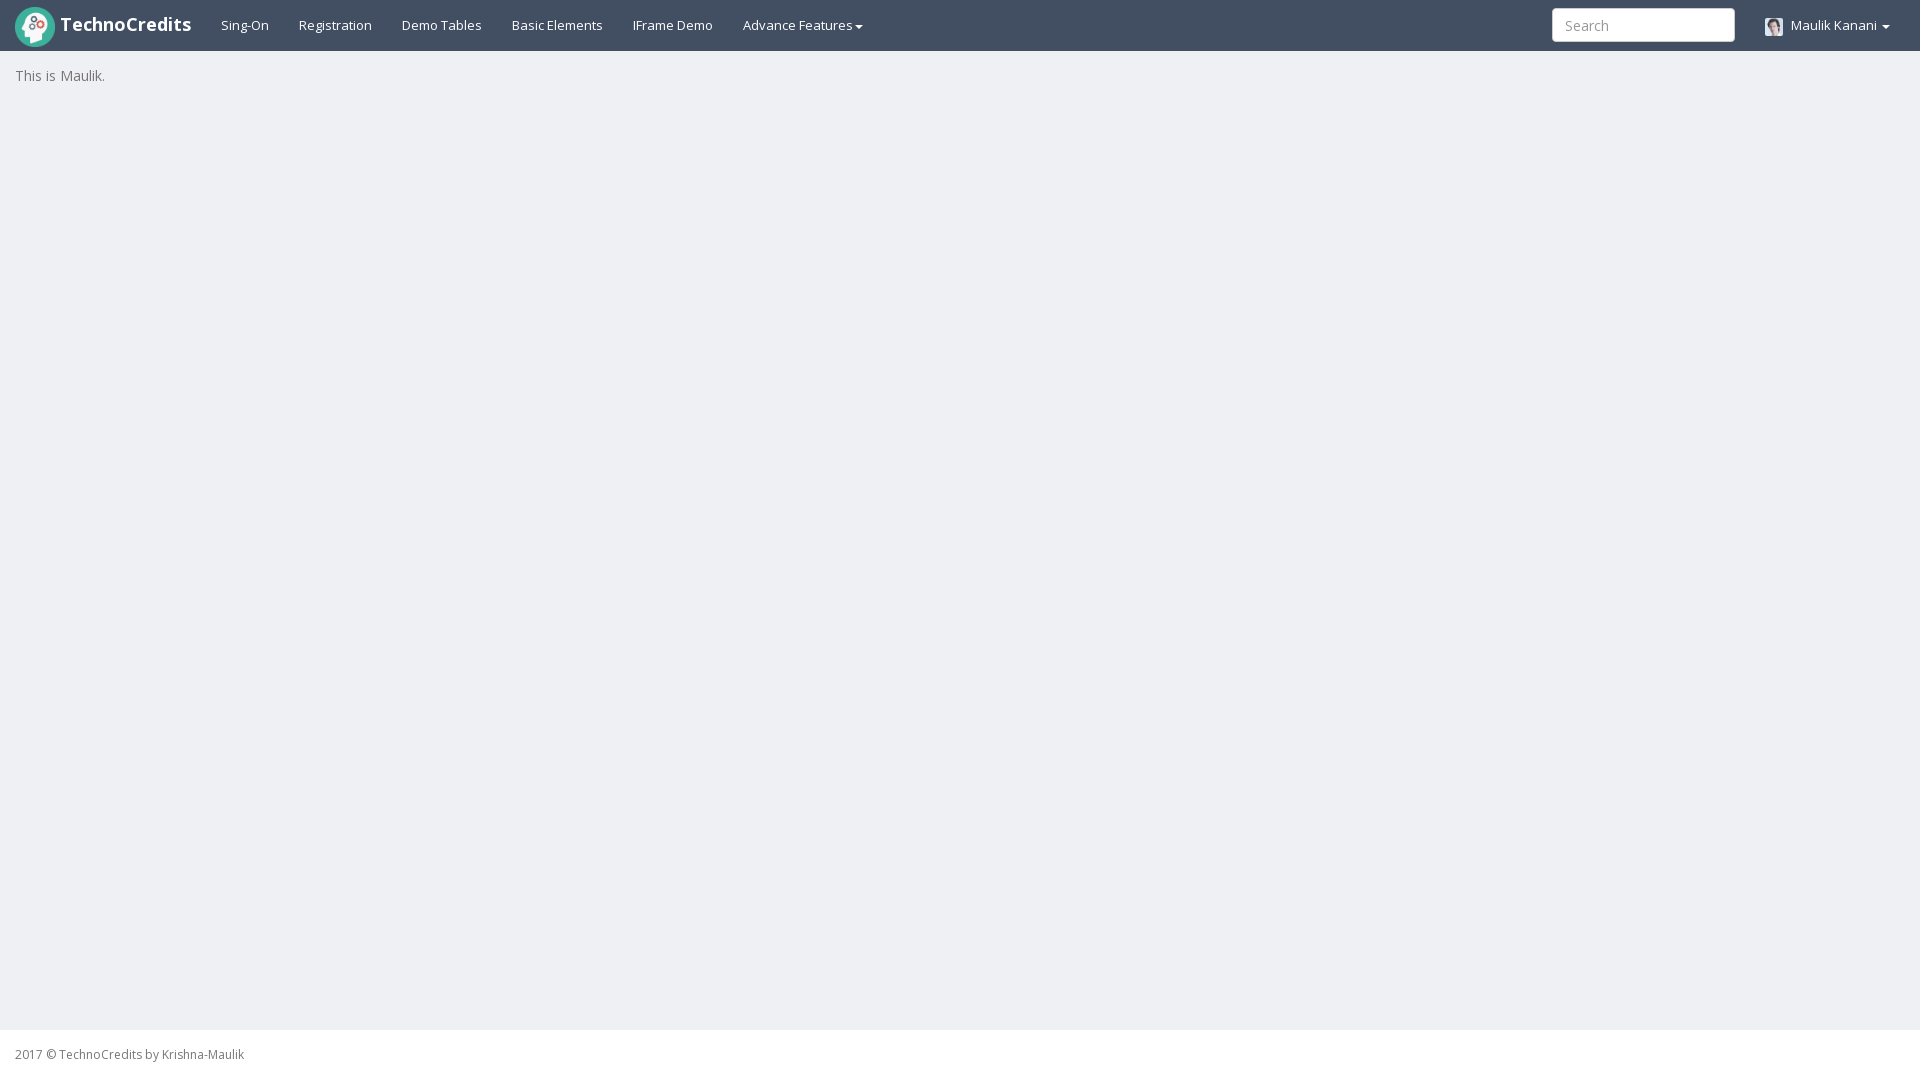

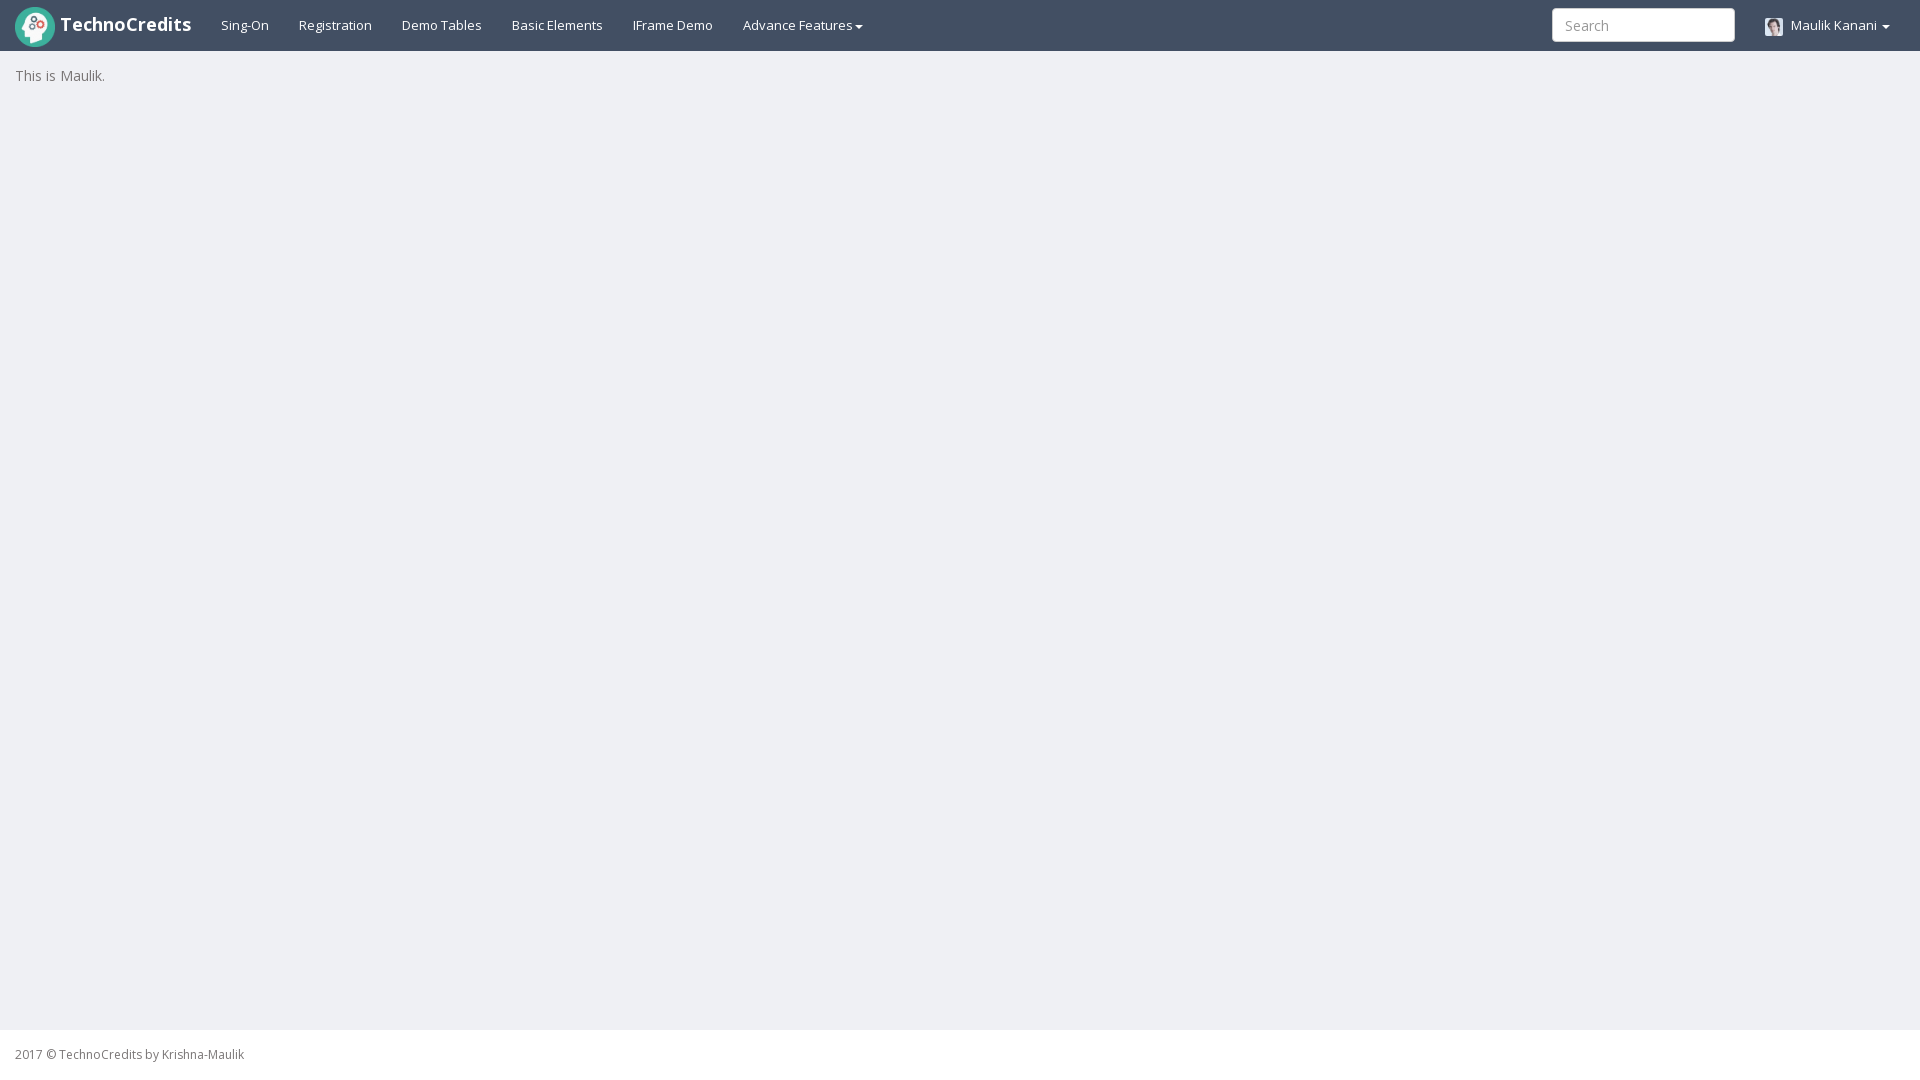